Tests opening a new browser window by clicking the window button and verifying content

Starting URL: https://demoqa.com/browser-windows

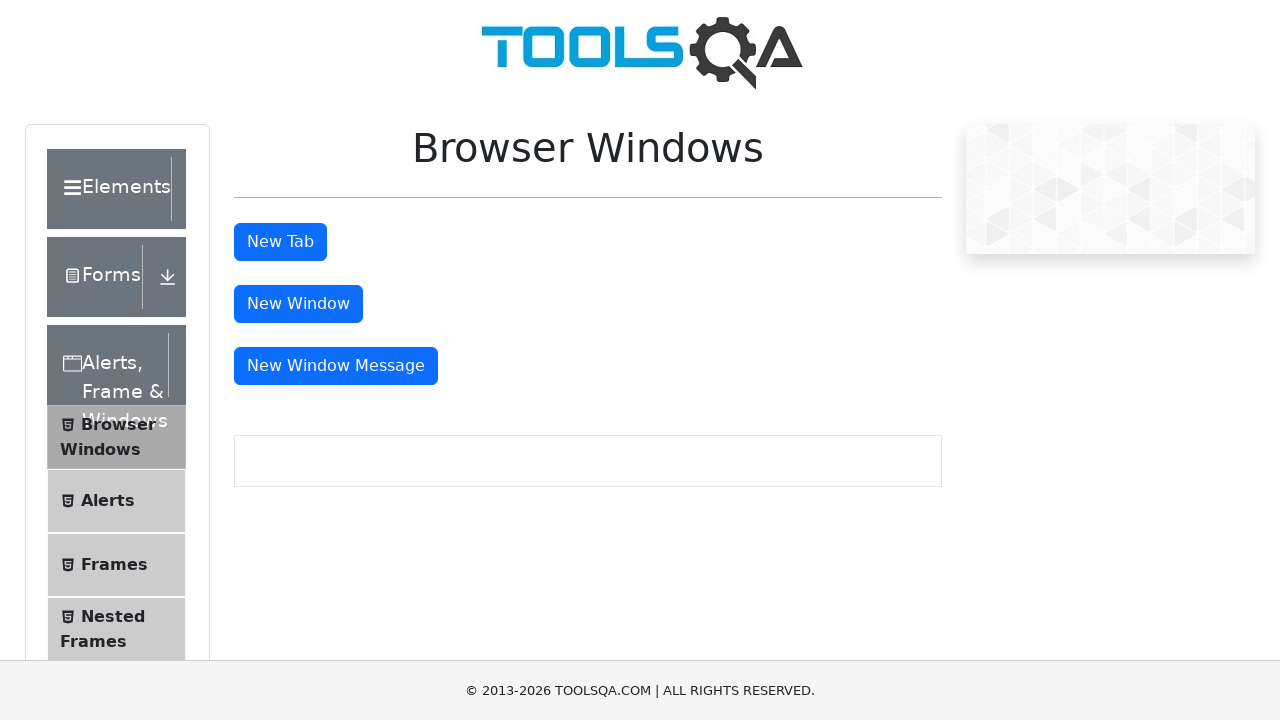

Clicked window button to open new browser window at (298, 304) on #windowButton
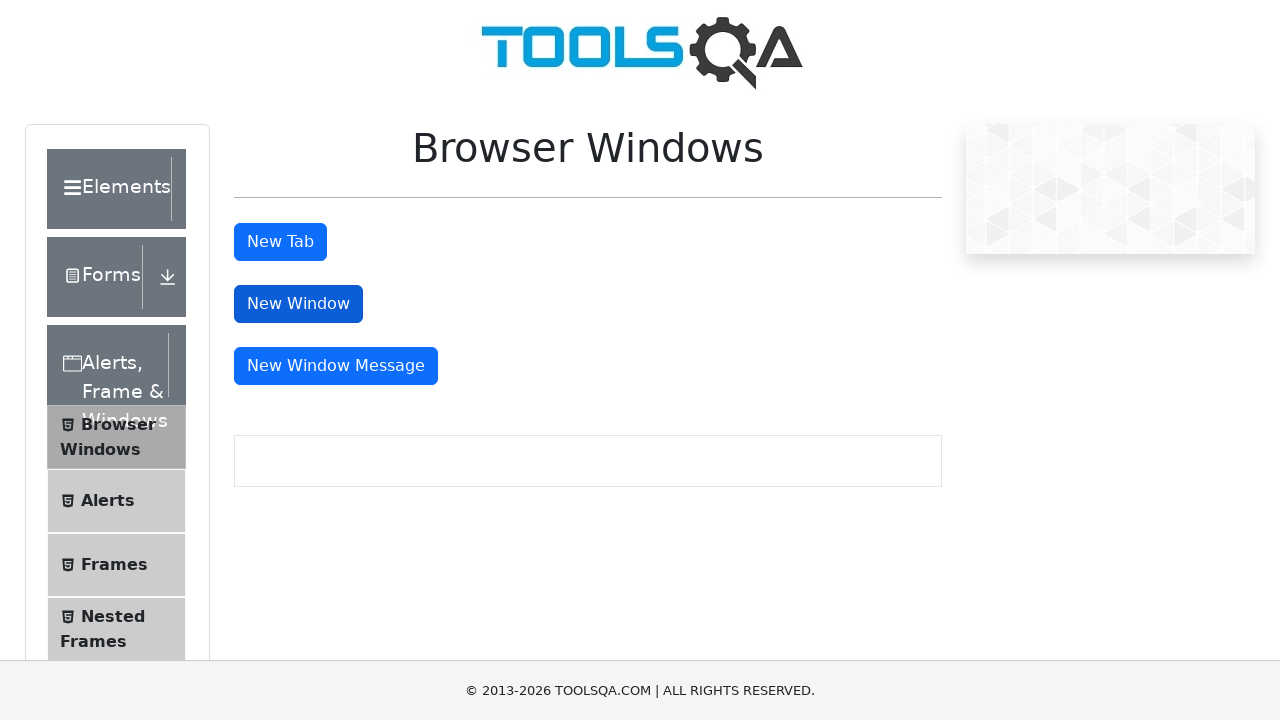

New browser window opened and captured
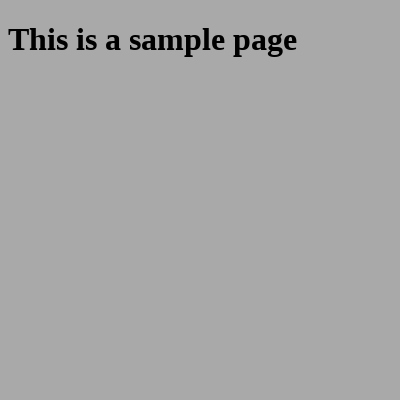

New window loaded and sample heading element is visible
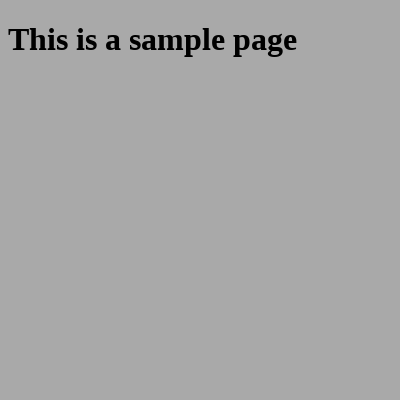

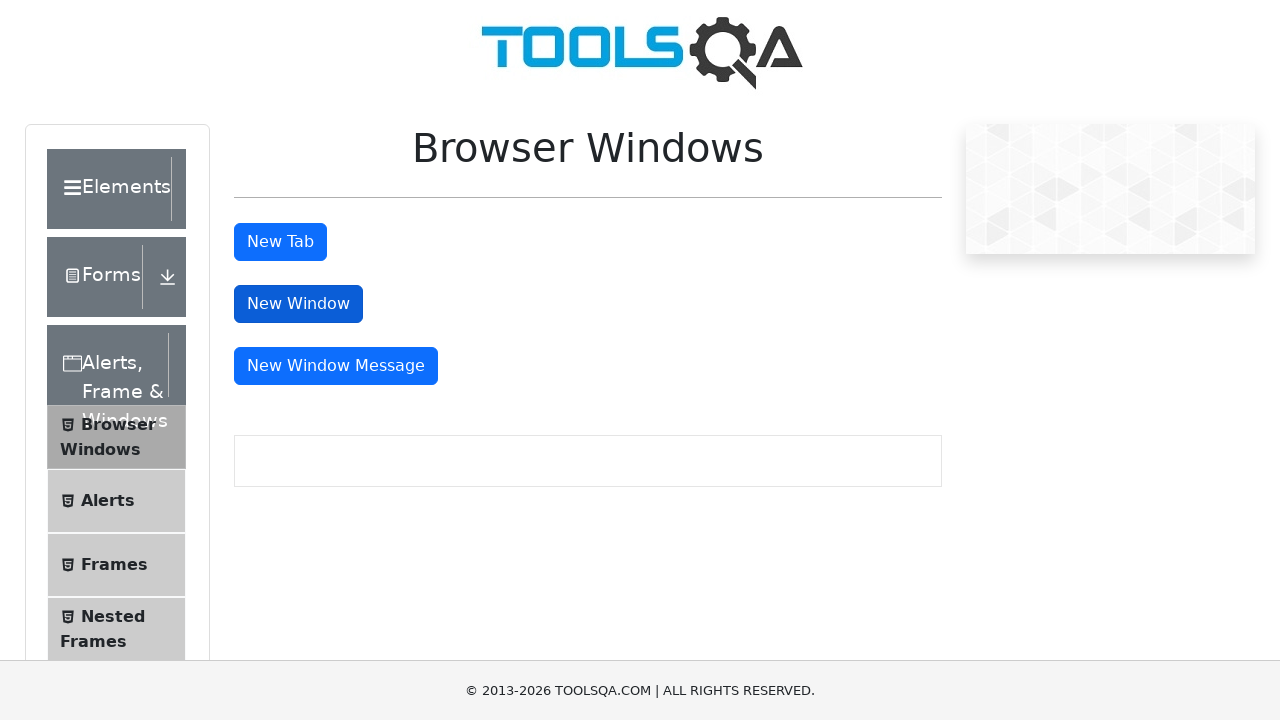